Tests the jQuery UI toggle effect by clicking the "Run Effect" button to hide text, verifying it's empty, then clicking again to show the text.

Starting URL: https://jqueryui.com/toggle/

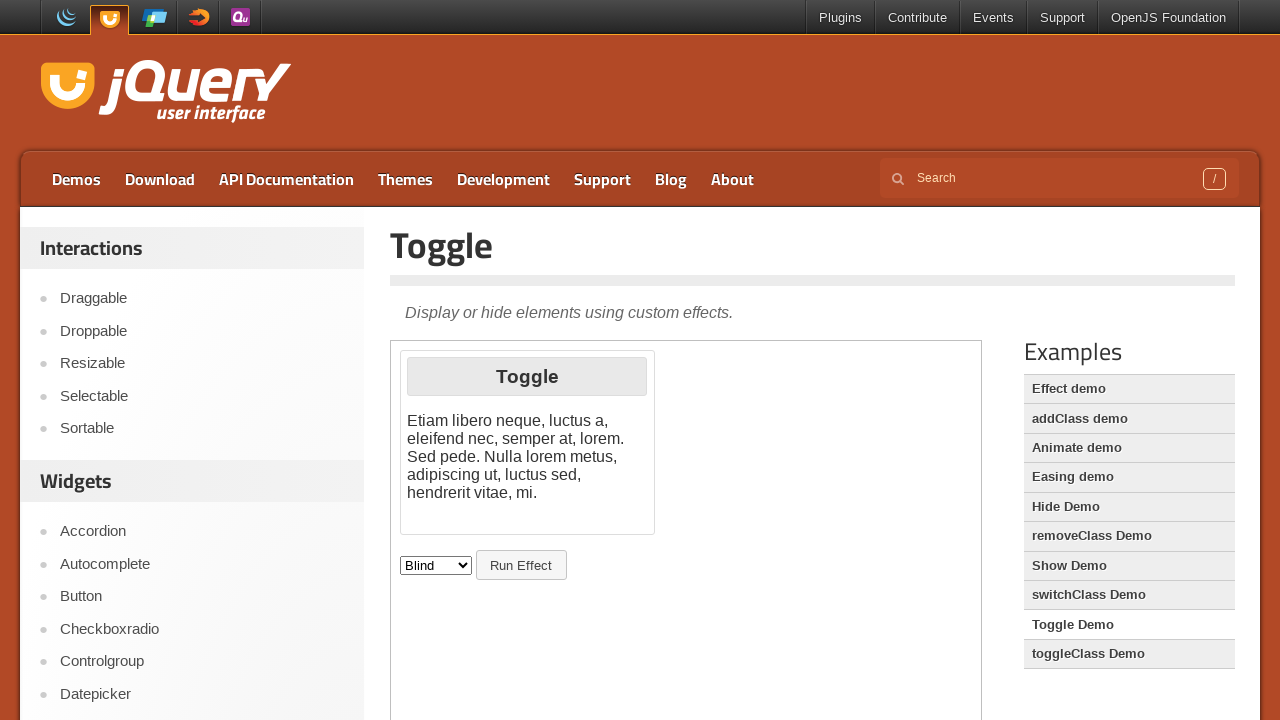

Located the demo iframe
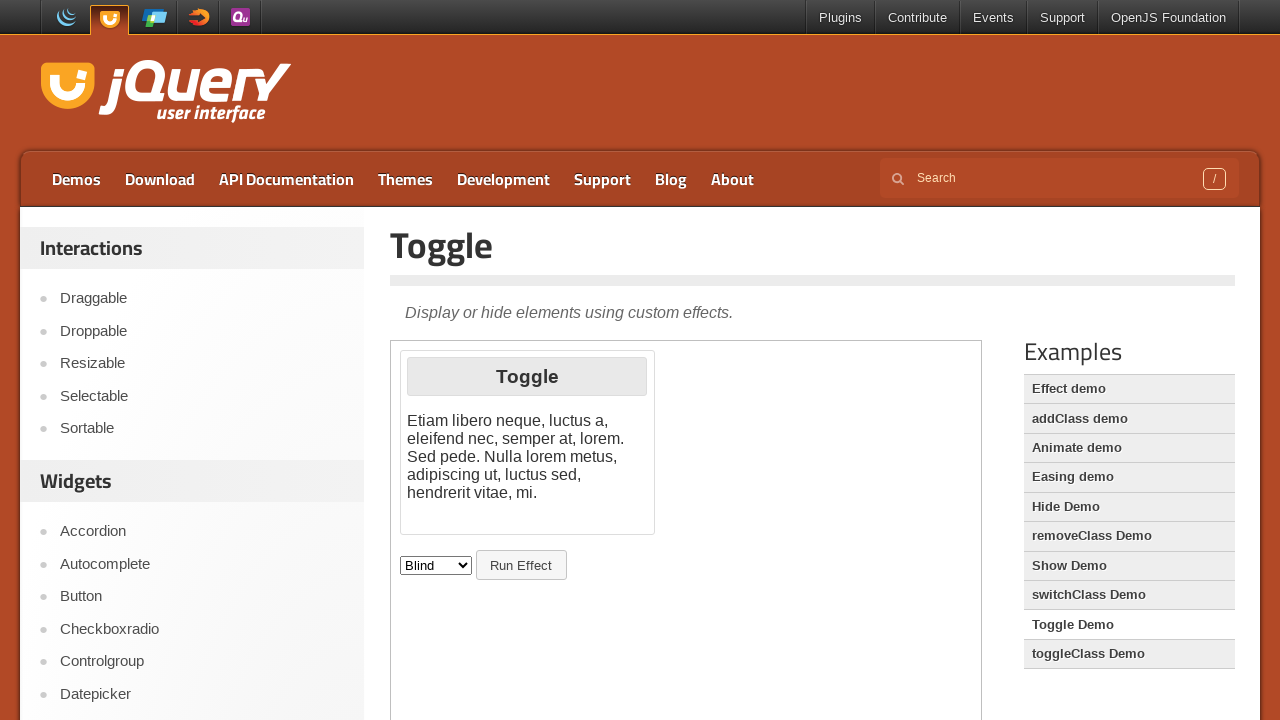

Located the text element inside the iframe
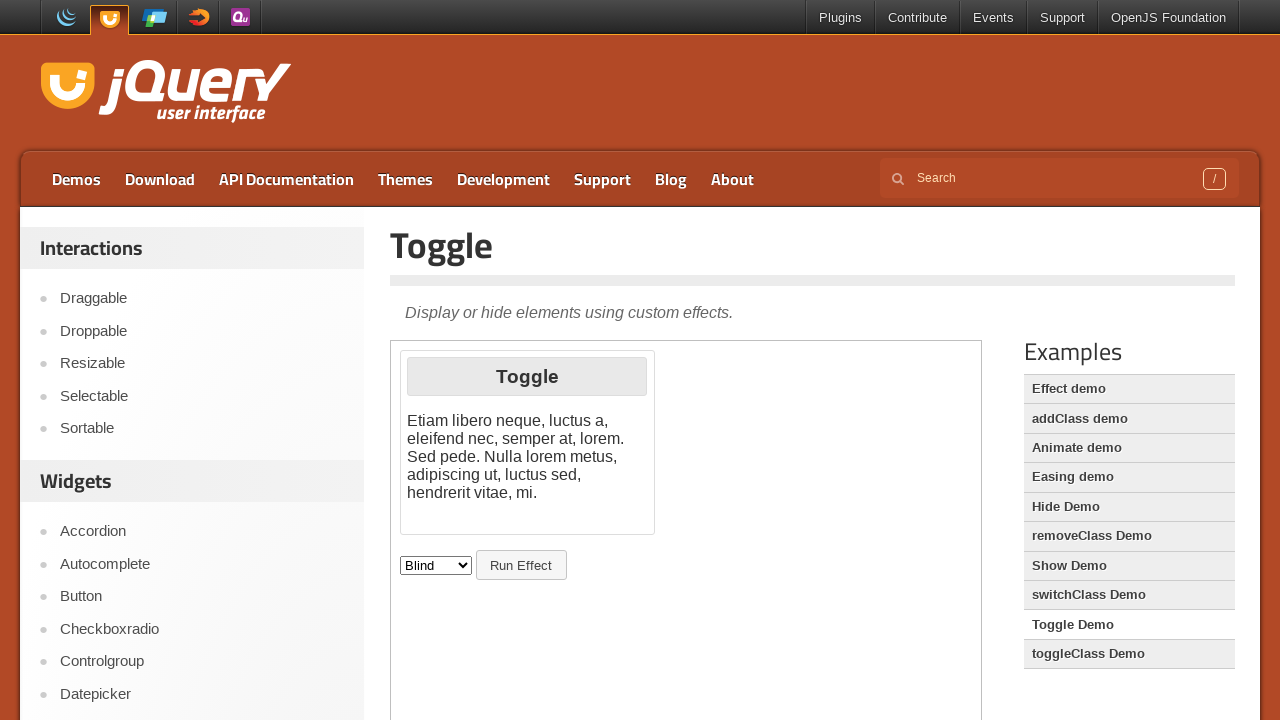

Retrieved initial text: '
			Etiam libero neque, luctus a, eleifend nec, semper at, lorem. Sed pede. Nulla lorem metus, adipiscing ut, luctus sed, hendrerit vitae, mi.
		'
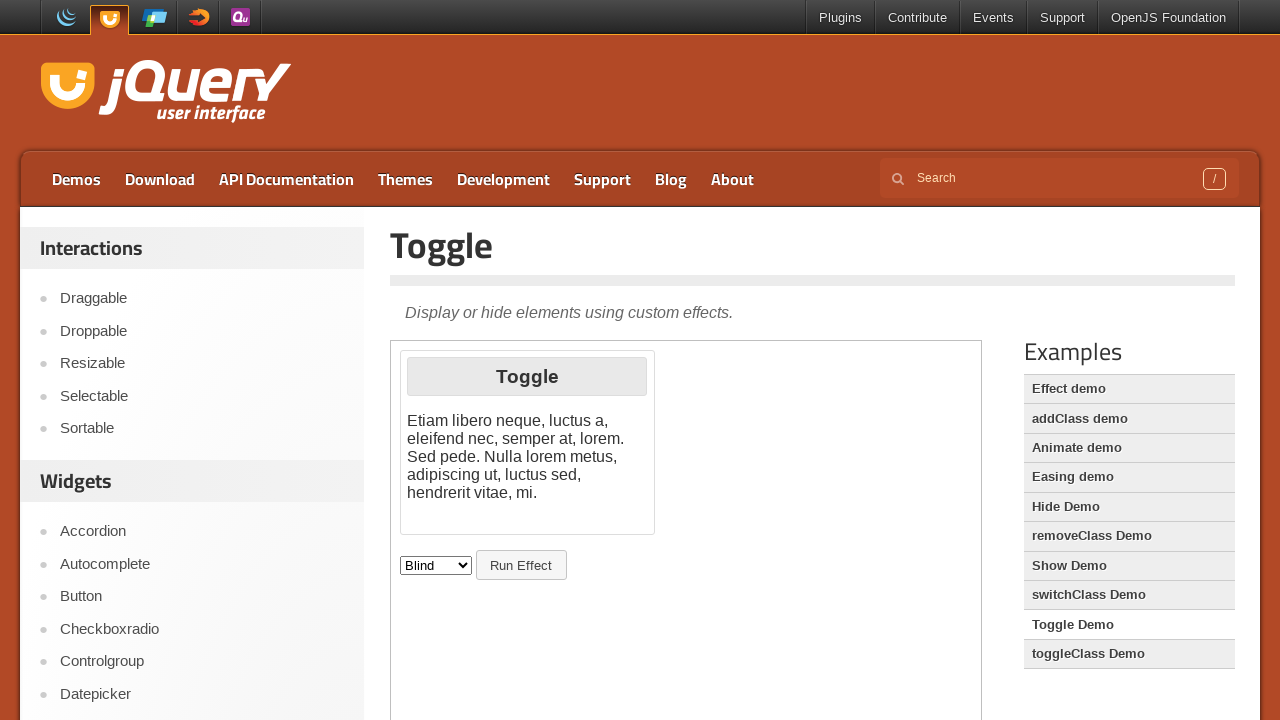

Clicked Run Effect button to hide text at (521, 565) on iframe.demo-frame >> internal:control=enter-frame >> #button
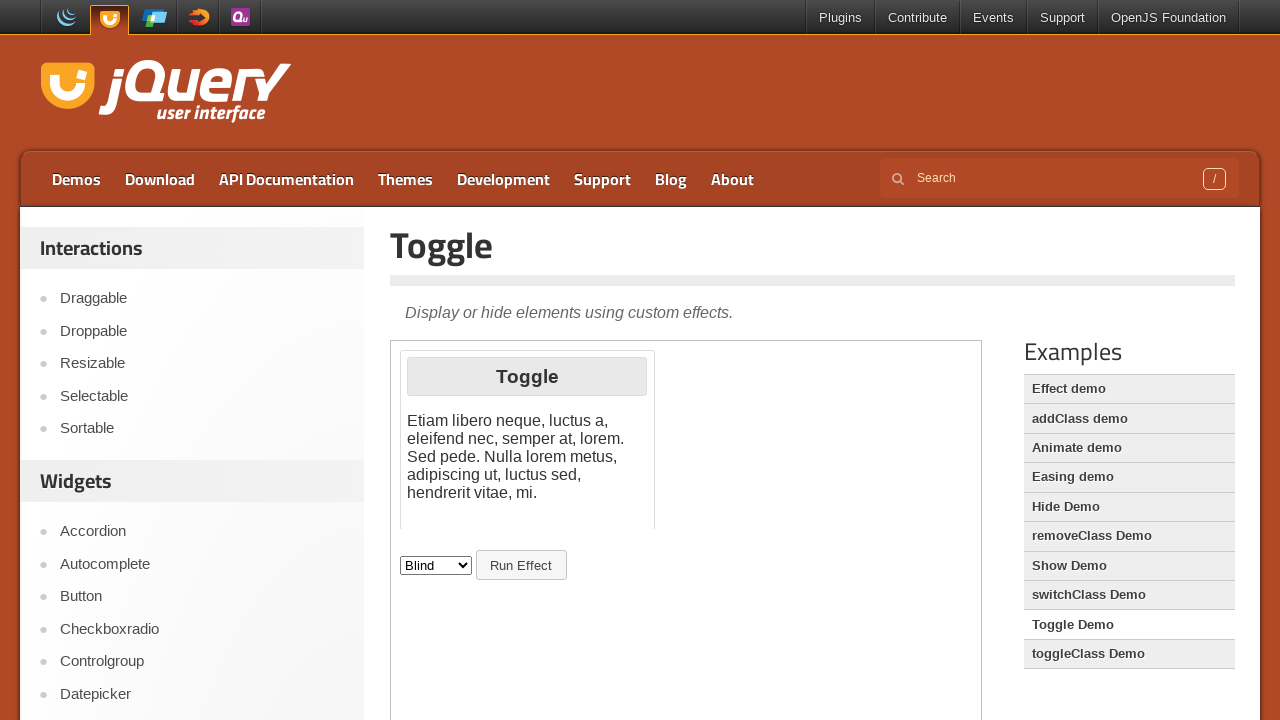

Waited 2 seconds for hide animation to complete
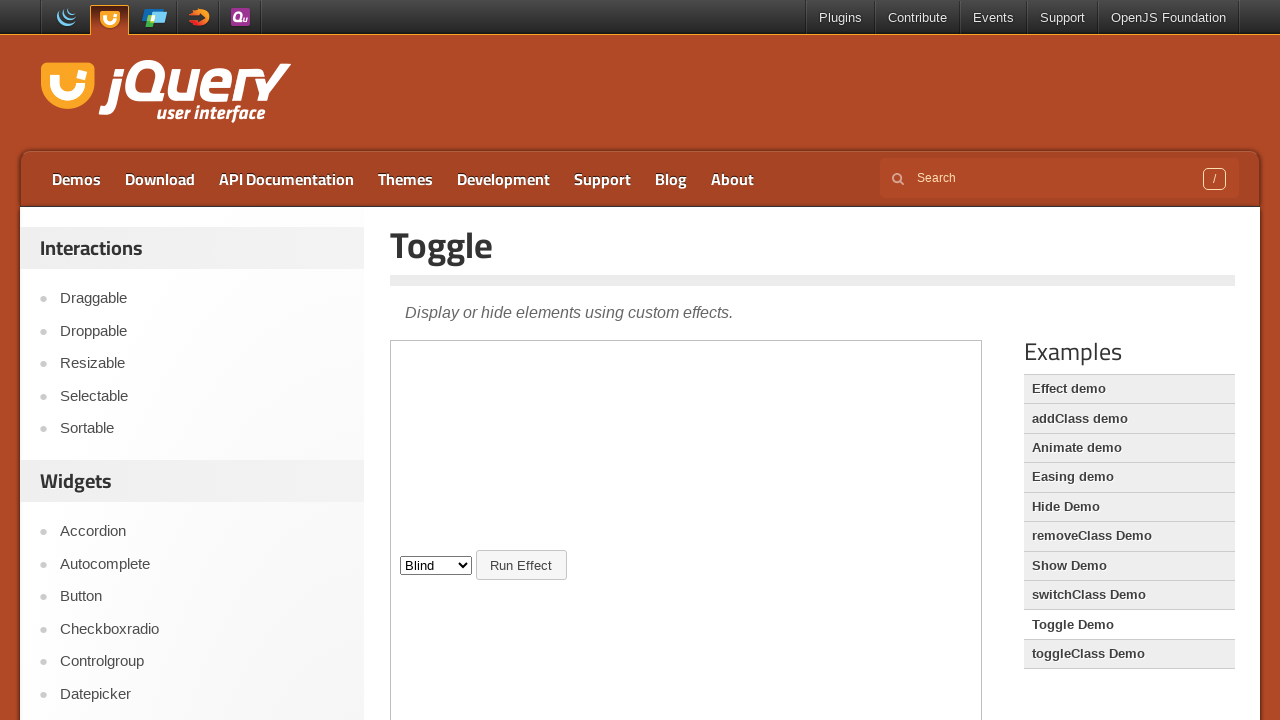

Retrieved text after hiding: '
			Etiam libero neque, luctus a, eleifend nec, semper at, lorem. Sed pede. Nulla lorem metus, adipiscing ut, luctus sed, hendrerit vitae, mi.
		'
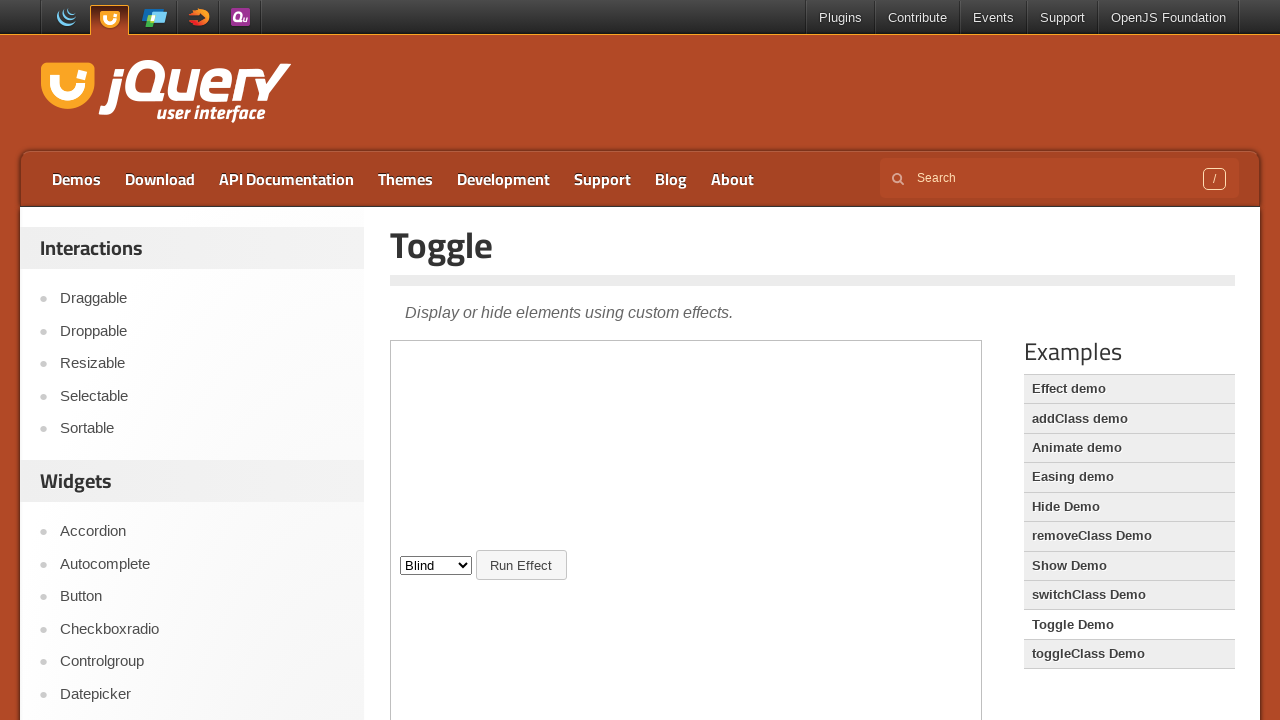

Clicked Run Effect button to show text again at (521, 565) on iframe.demo-frame >> internal:control=enter-frame >> #button
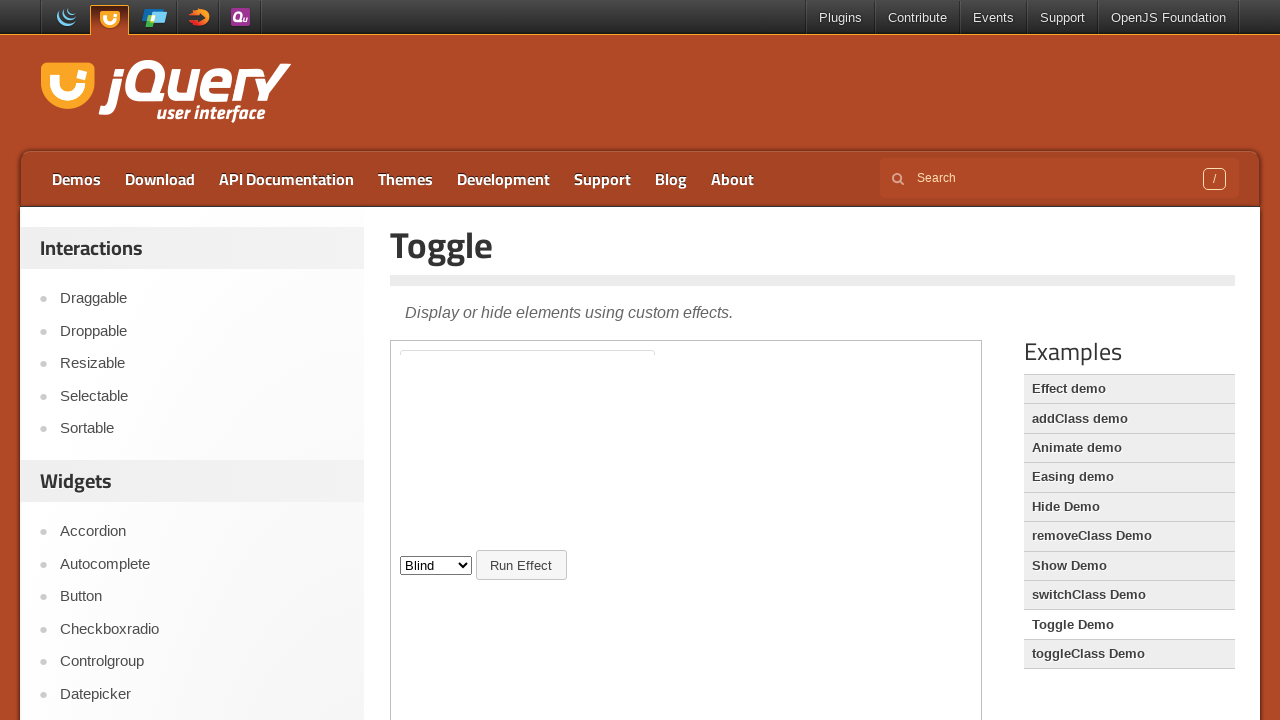

Waited 2 seconds for show animation to complete
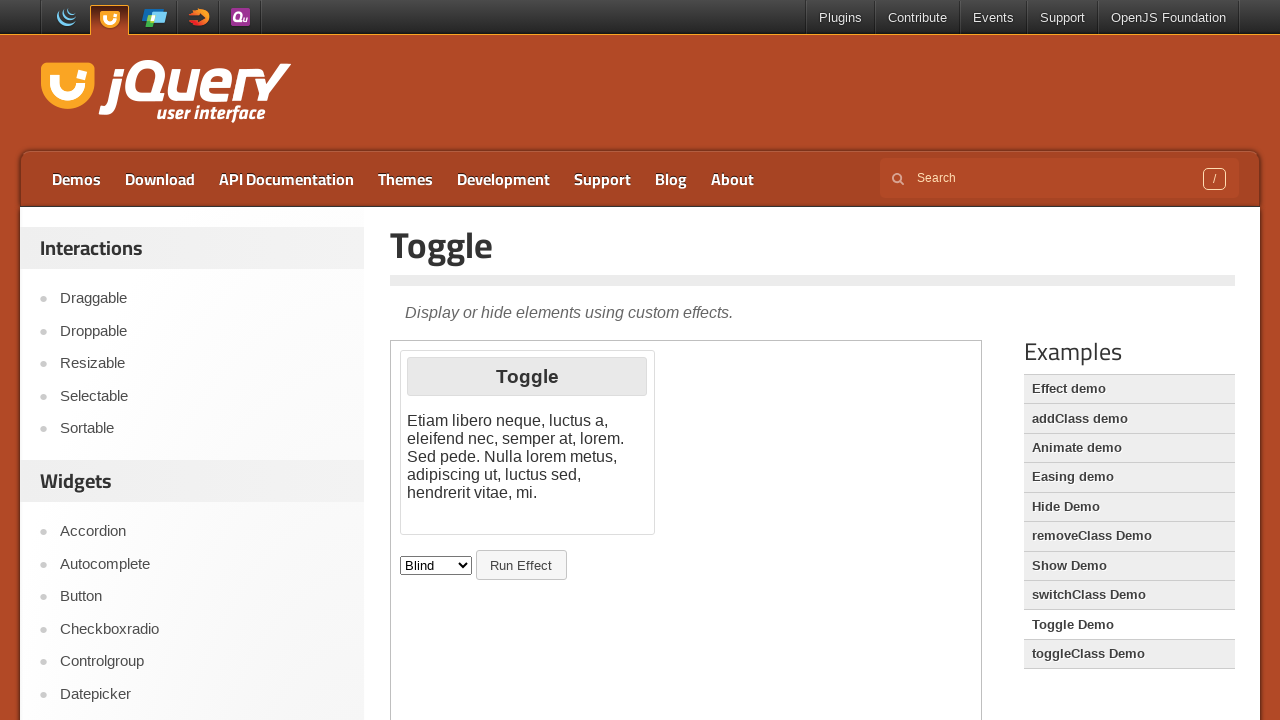

Retrieved final text after showing: '
			Etiam libero neque, luctus a, eleifend nec, semper at, lorem. Sed pede. Nulla lorem metus, adipiscing ut, luctus sed, hendrerit vitae, mi.
		'
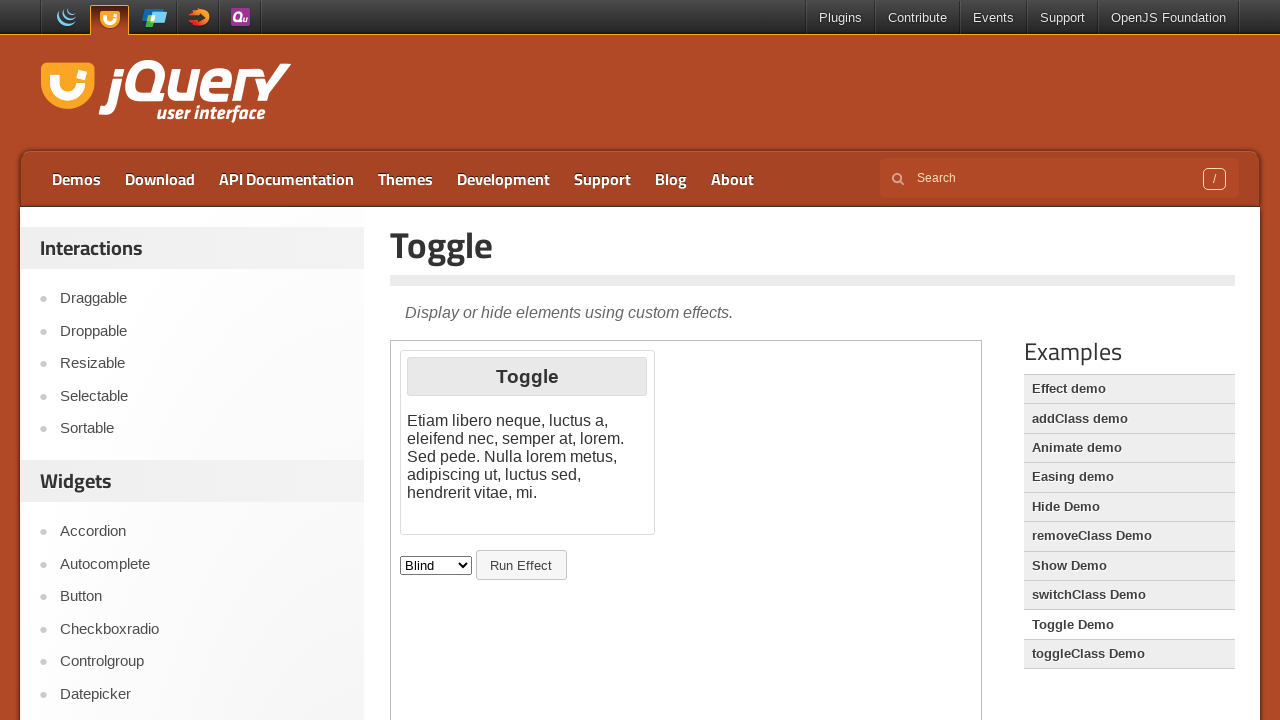

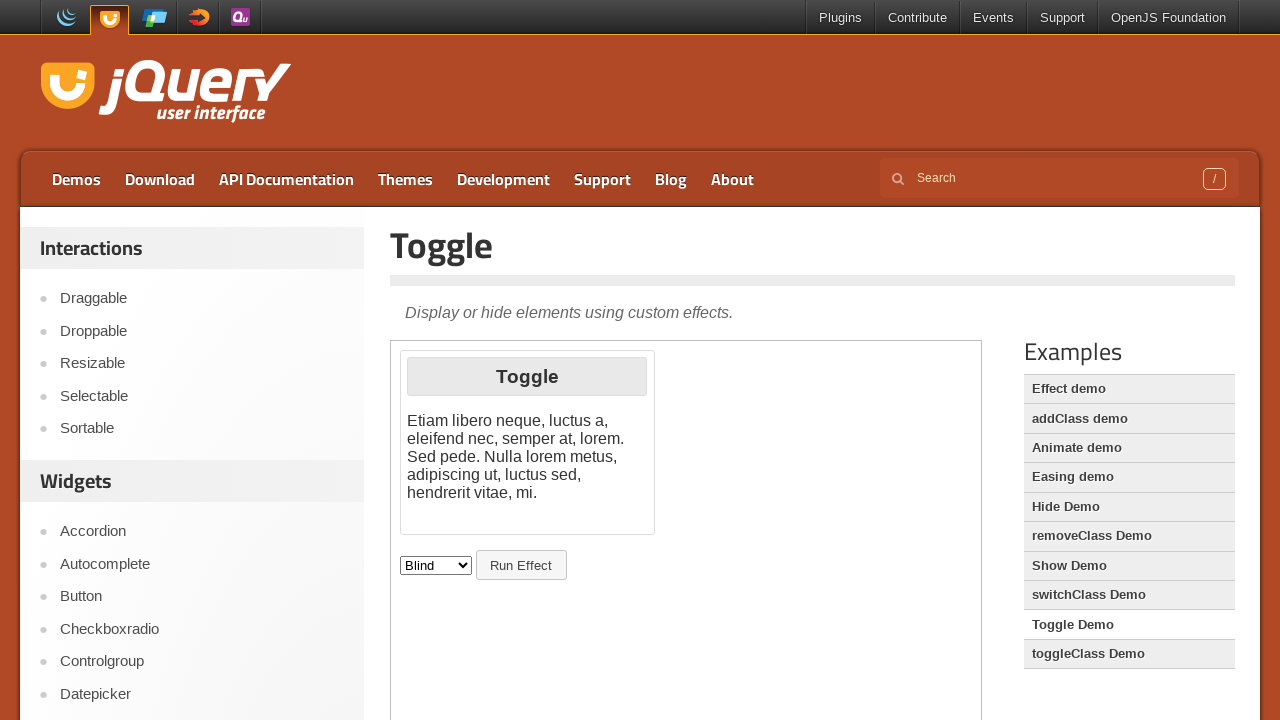